Tests page load delays by navigating through the site and clicking a button that appears after a delay.

Starting URL: http://www.uitestingplayground.com/loaddelay

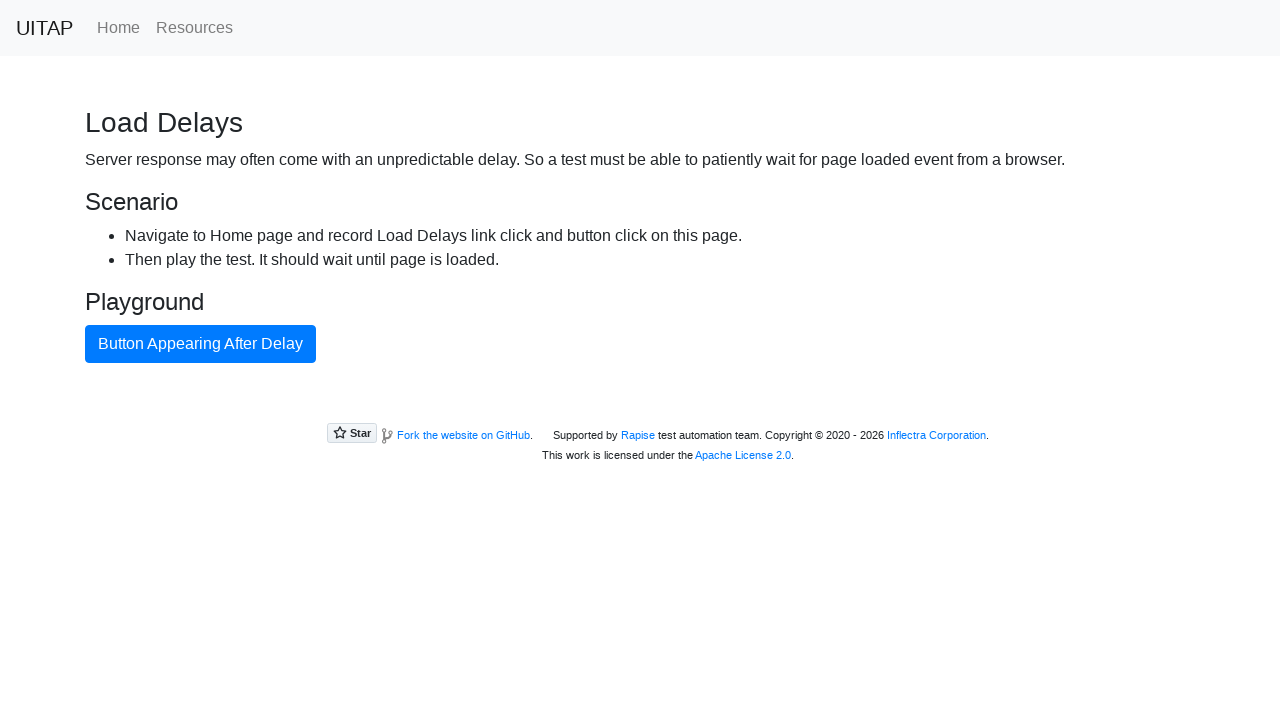

Clicked home page link at (118, 28) on .nav-link[href='/home']
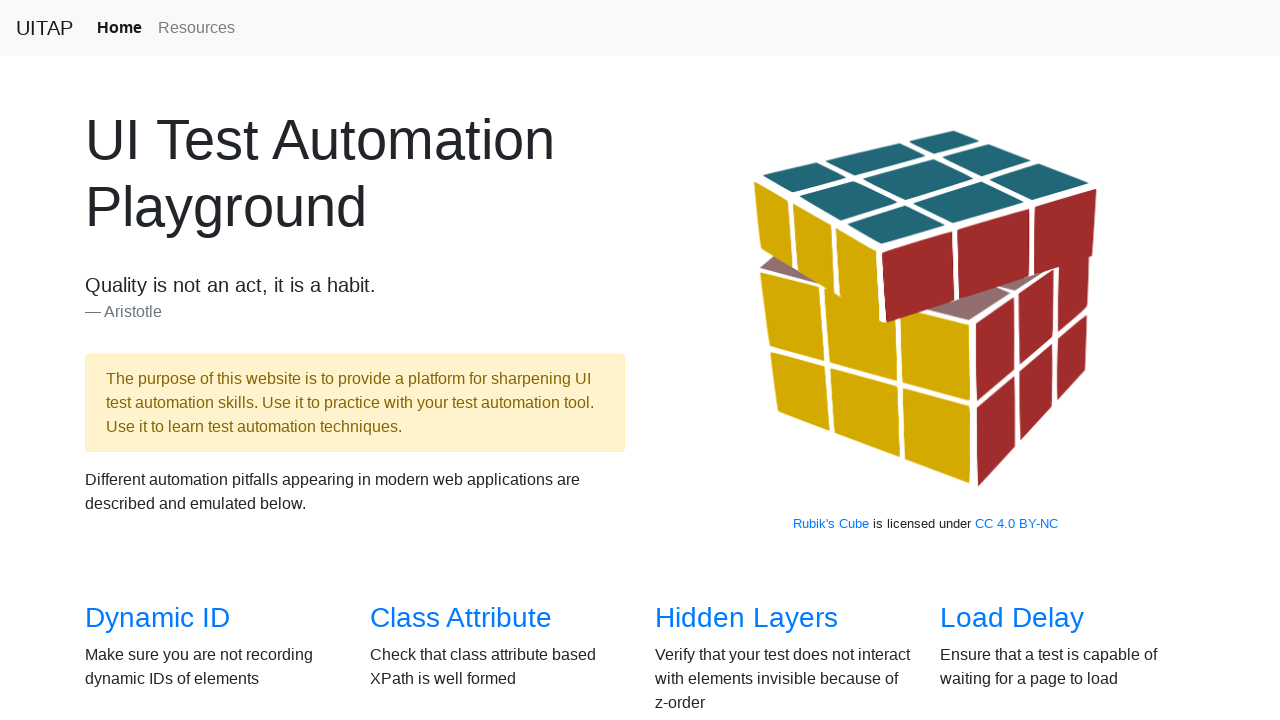

Clicked load delays link at (1012, 618) on a[href='/loaddelay']
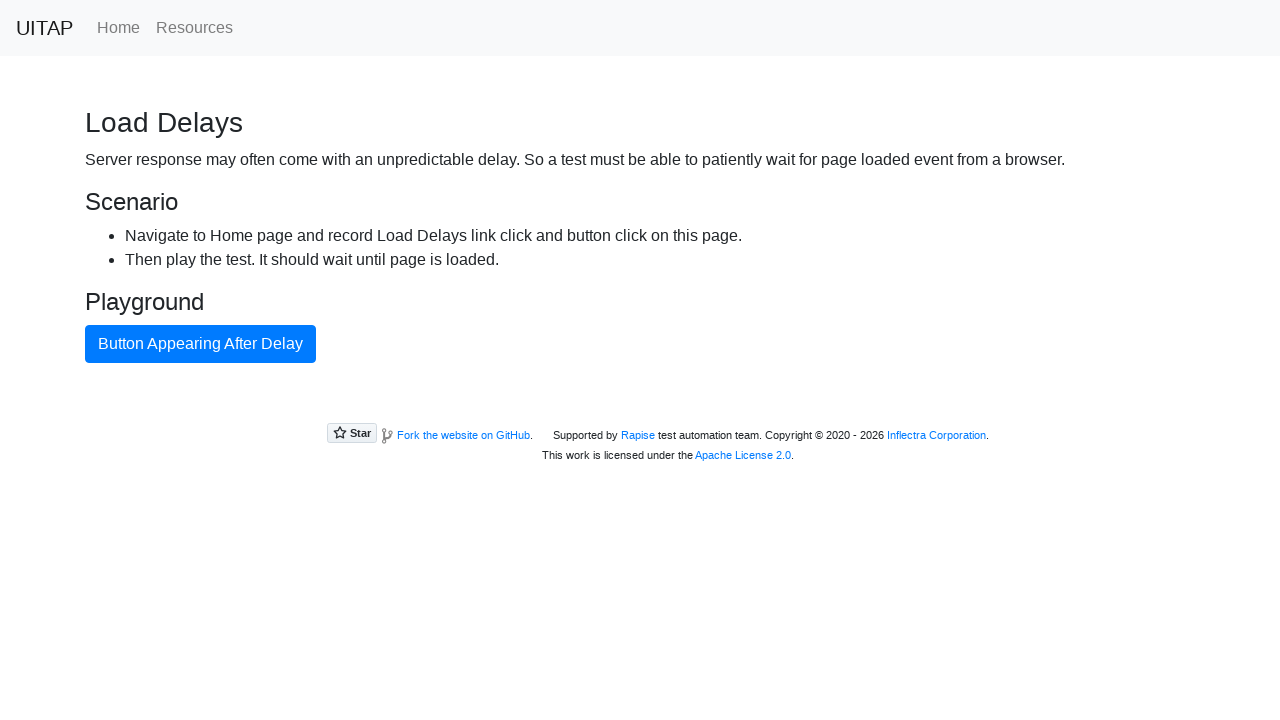

Waited for primary button to become visible after page load delay
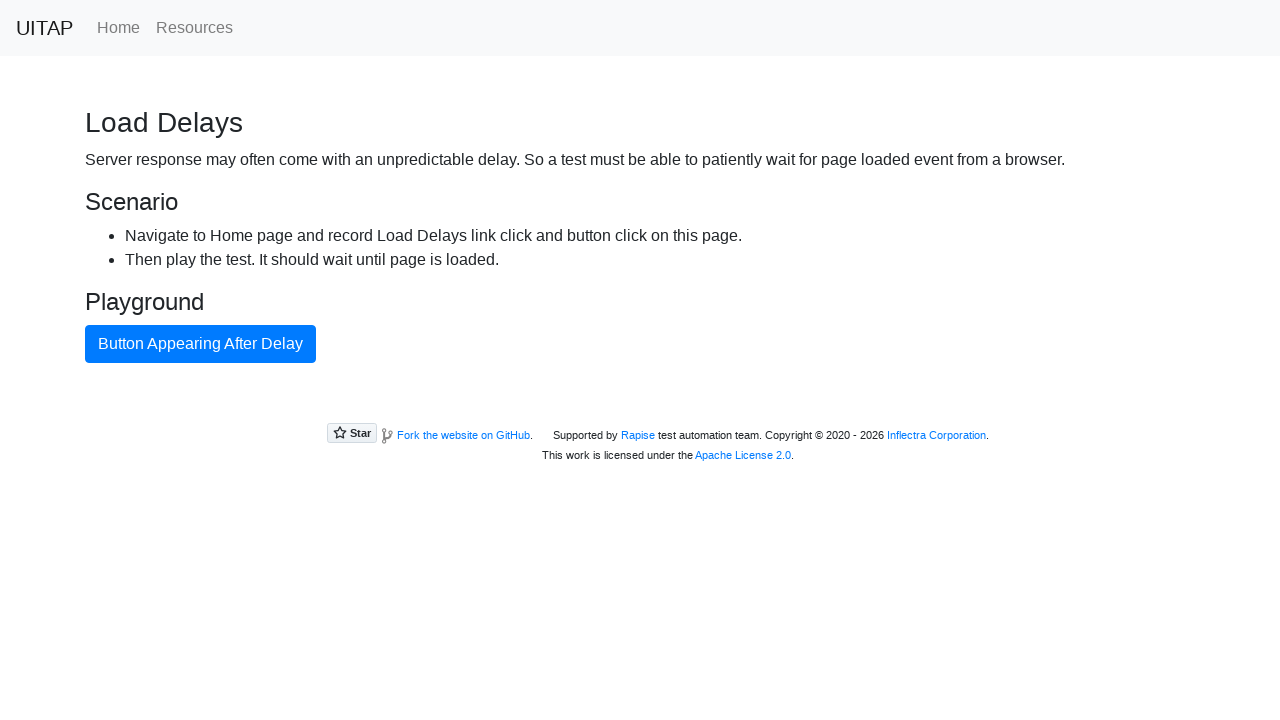

Clicked the delayed primary button at (200, 344) on .btn-primary
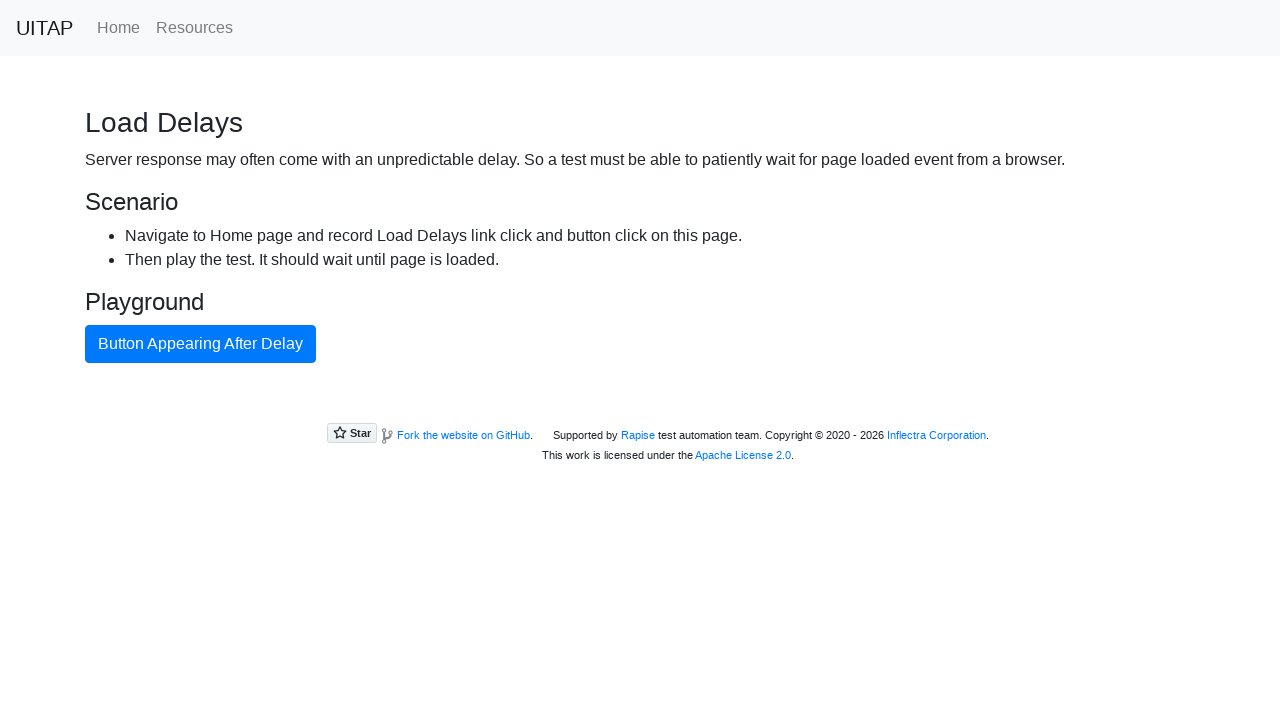

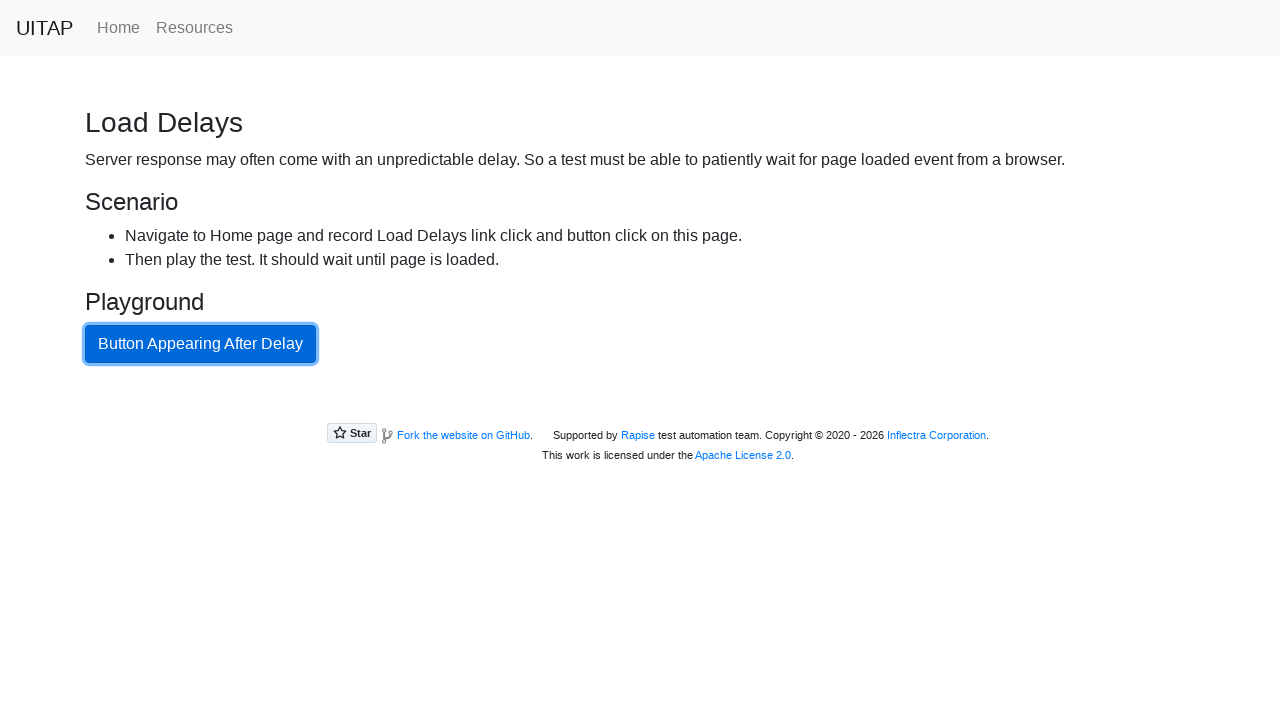